Tests an e-commerce flow by adding multiple products to cart, applying a coupon code, and completing the checkout process with country selection

Starting URL: https://rahulshettyacademy.com/seleniumPractise/#/

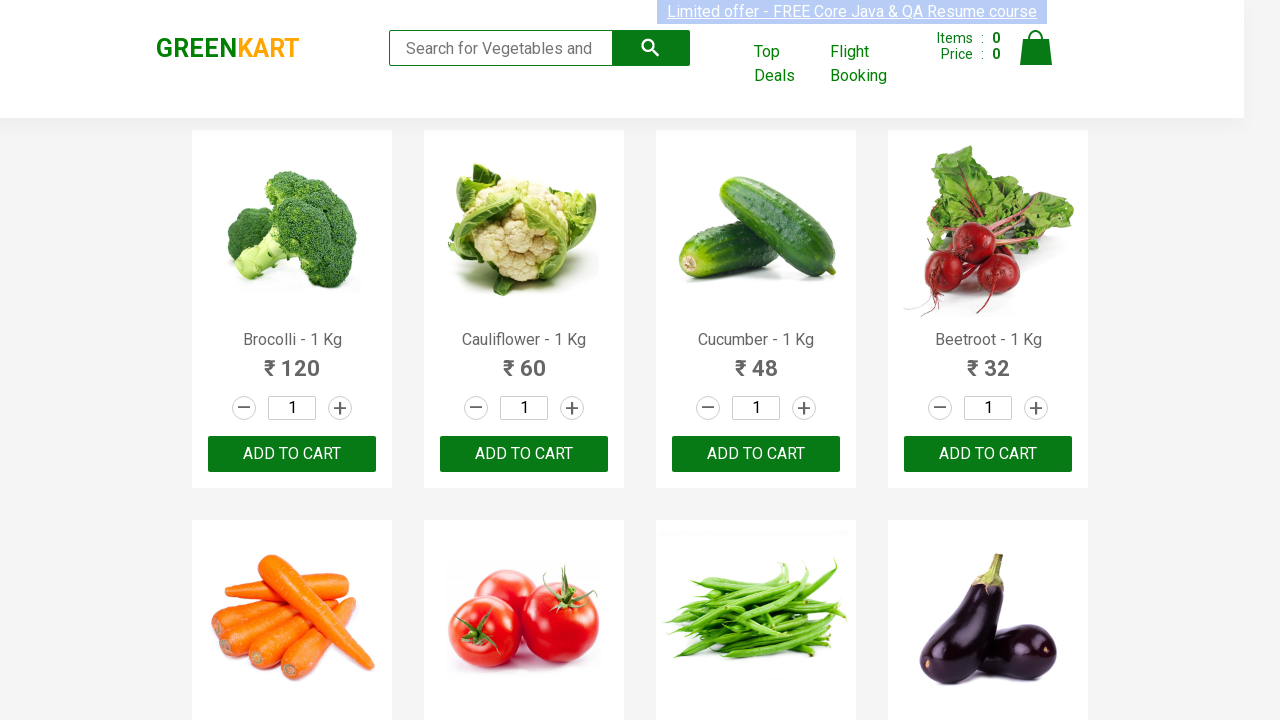

Waited for products to load on the page
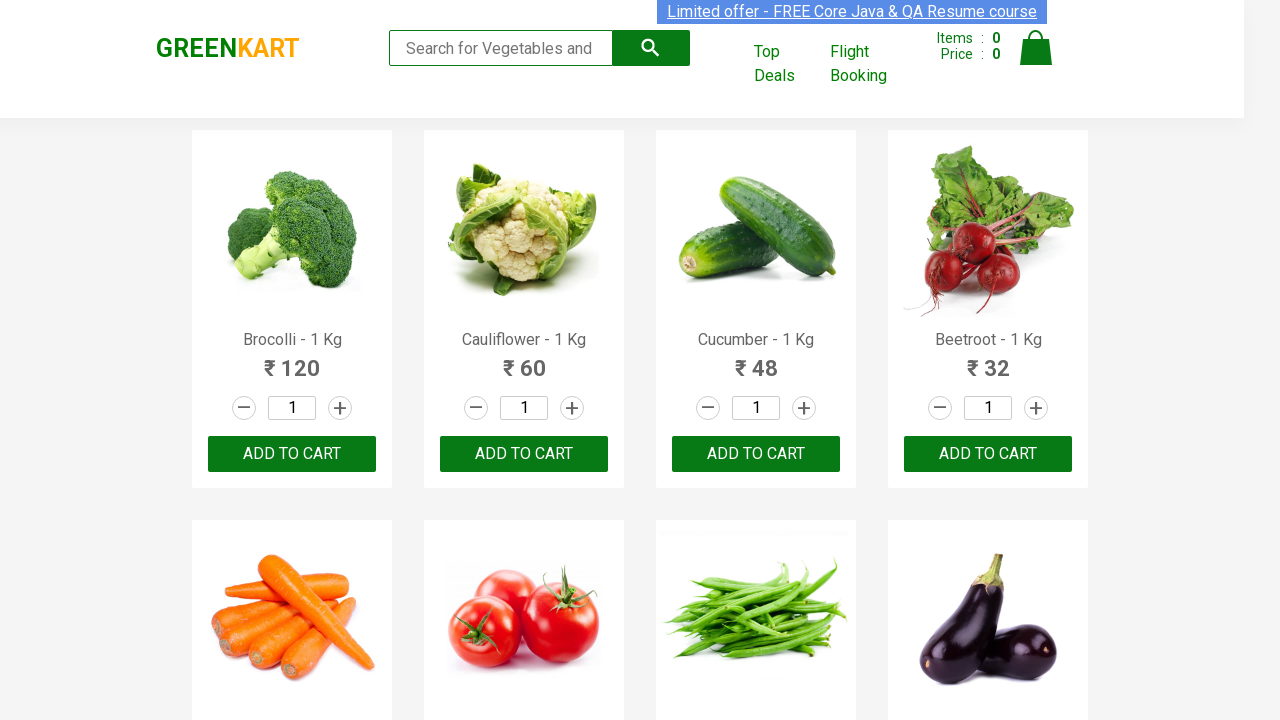

Retrieved all product elements from the page
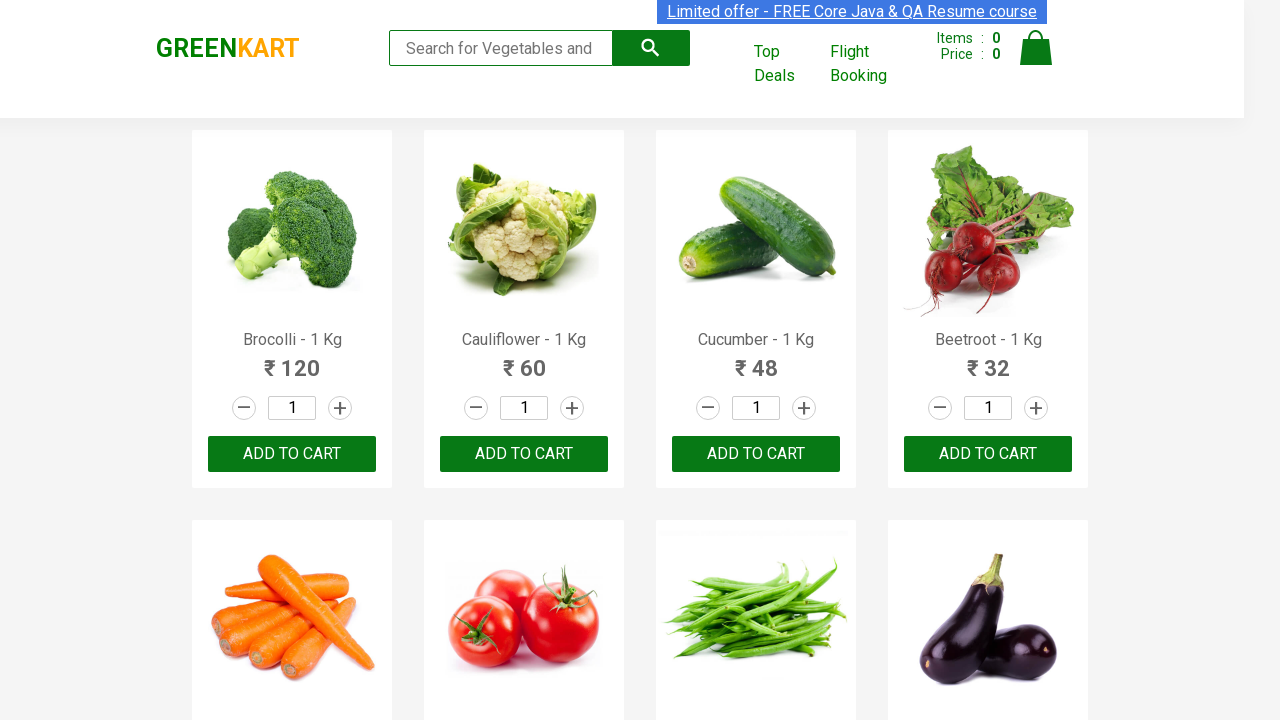

Retrieved all add-to-cart buttons
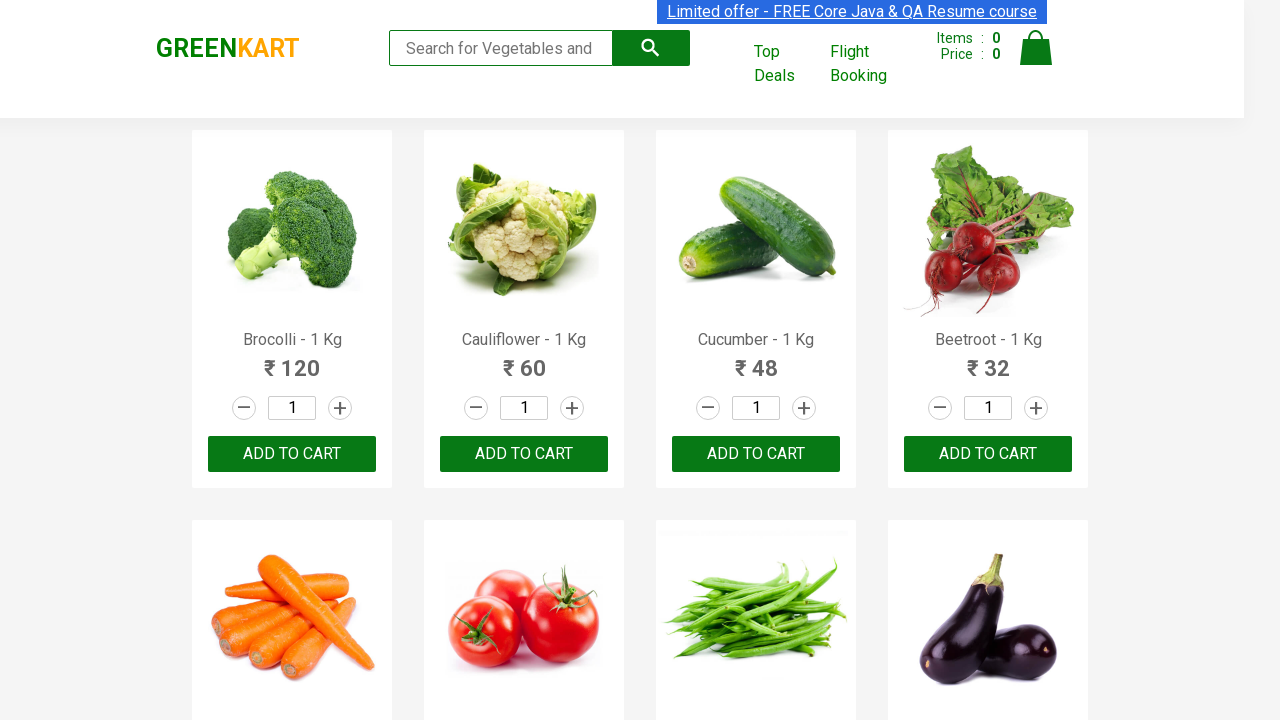

Added Brocolli to cart at (292, 454) on div[class='product-action'] button >> nth=0
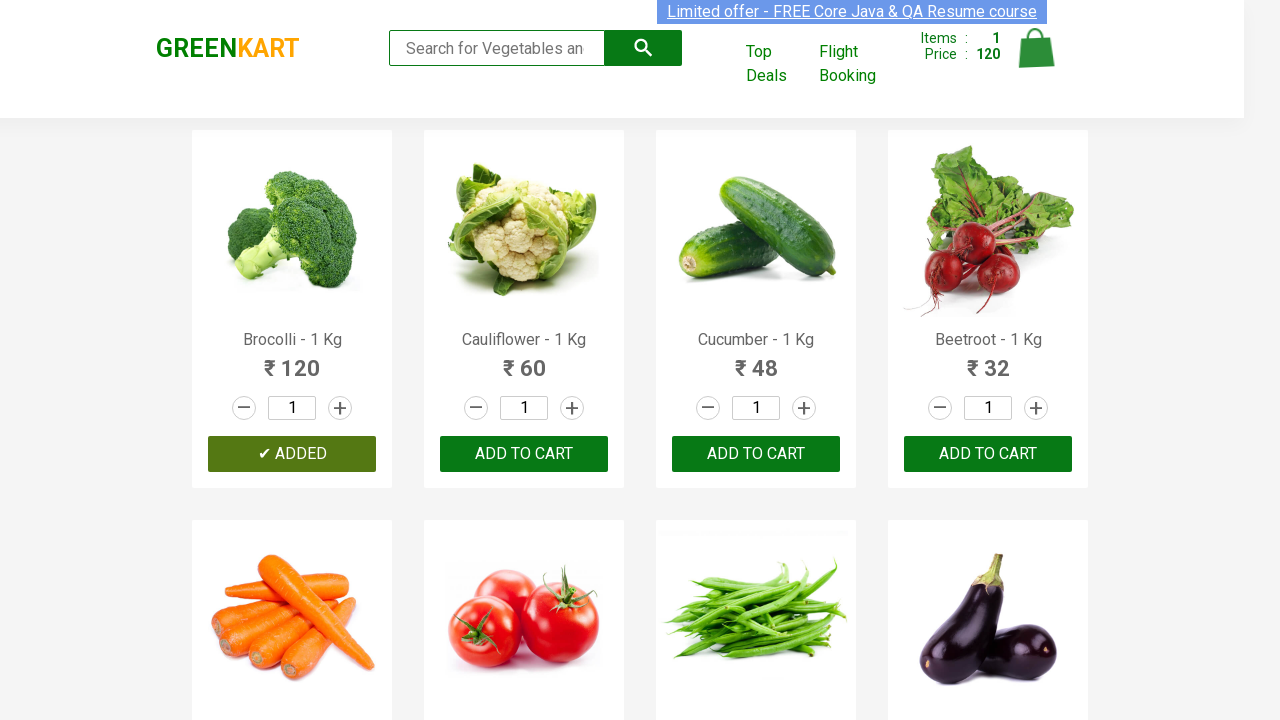

Added Cucumber to cart at (756, 454) on div[class='product-action'] button >> nth=2
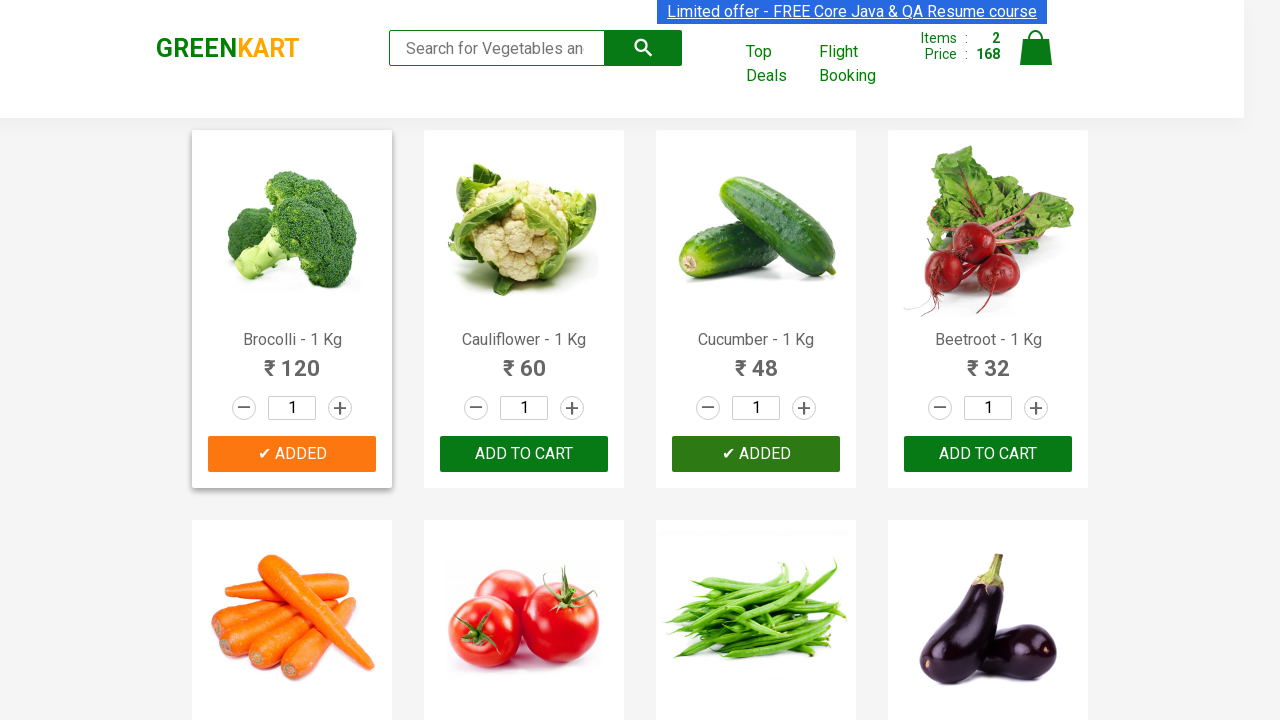

Added Carrot to cart at (292, 360) on div[class='product-action'] button >> nth=4
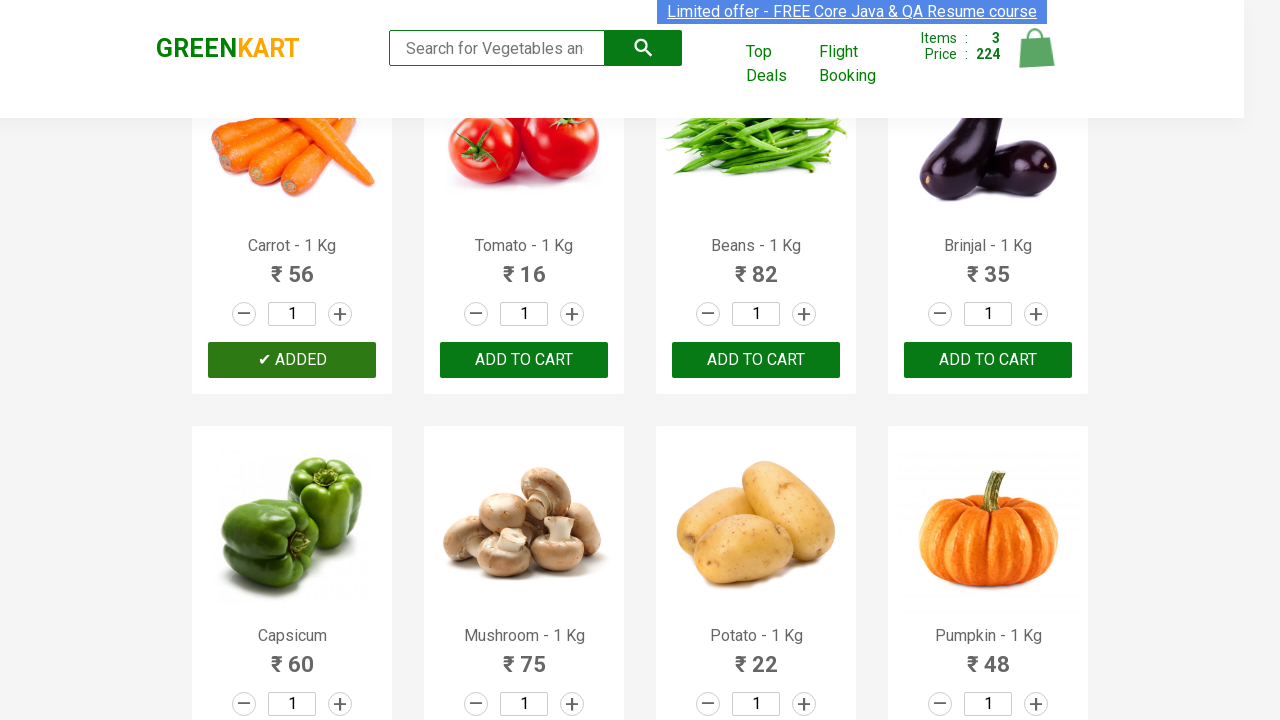

Added Beans to cart at (756, 360) on div[class='product-action'] button >> nth=6
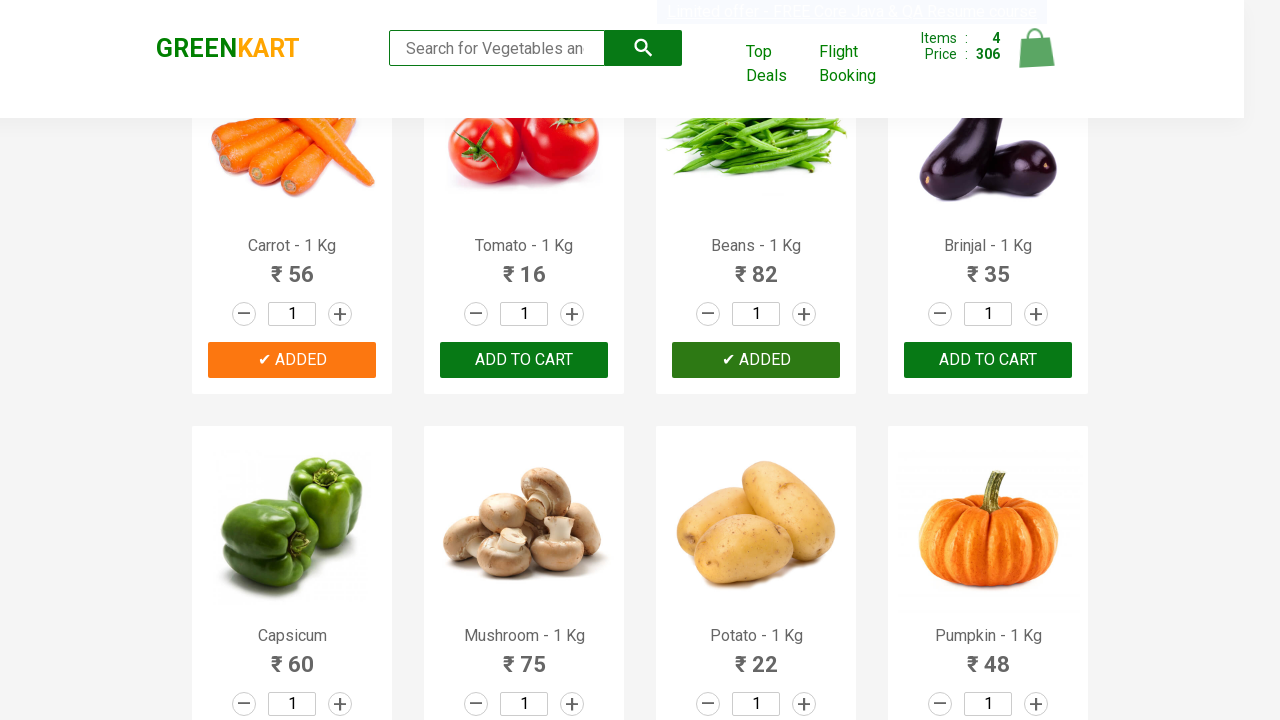

Clicked on cart icon to view cart at (1036, 48) on img[alt='Cart']
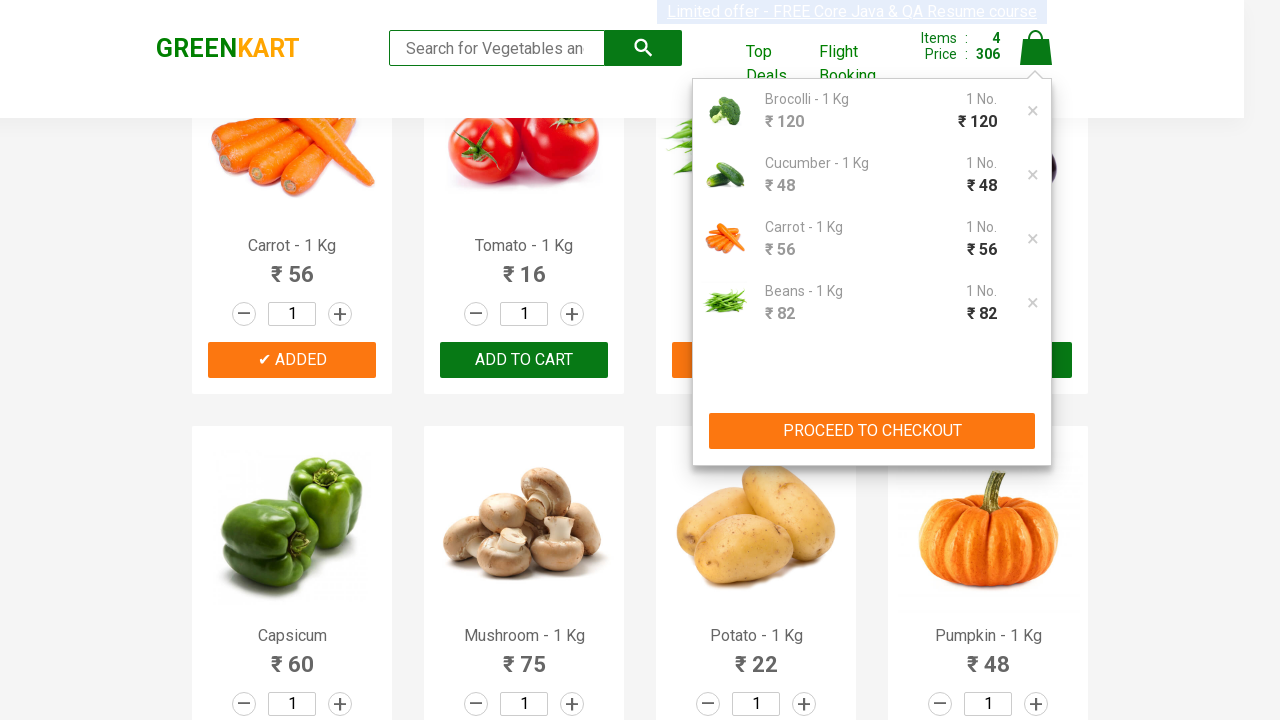

Clicked PROCEED TO CHECKOUT button at (872, 431) on xpath=//button[normalize-space()='PROCEED TO CHECKOUT']
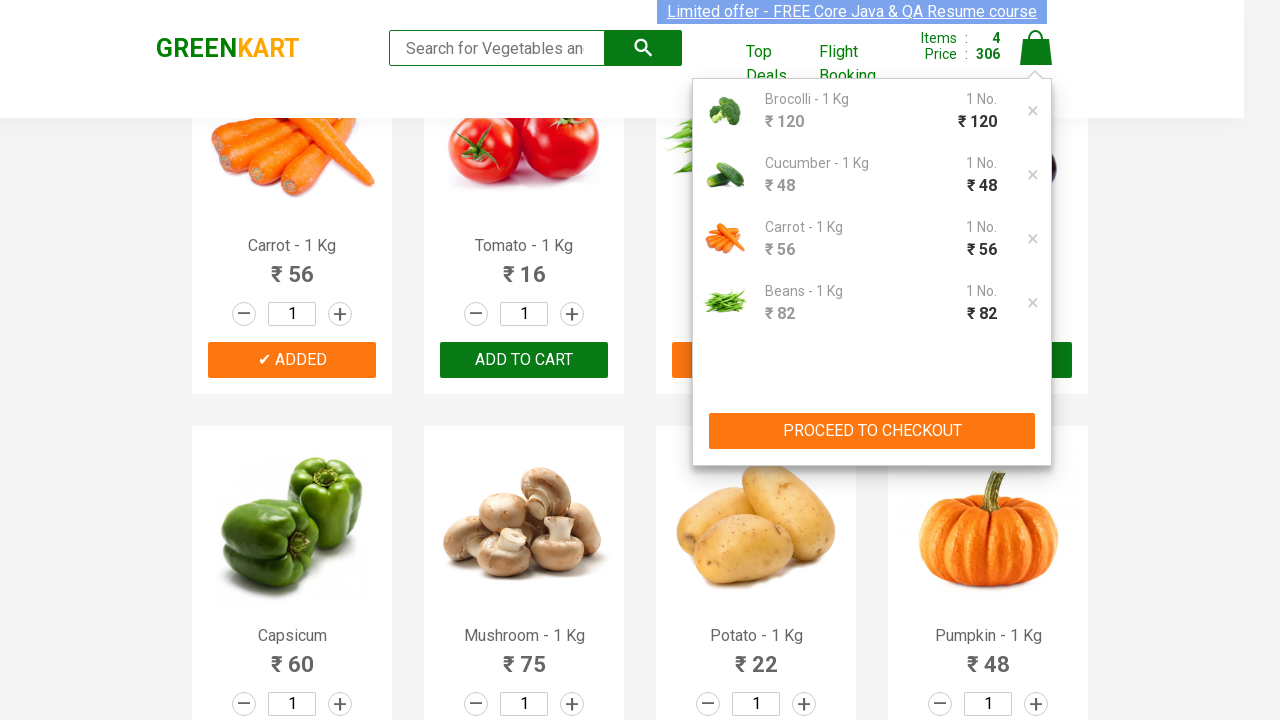

Waited for promo code input field to appear
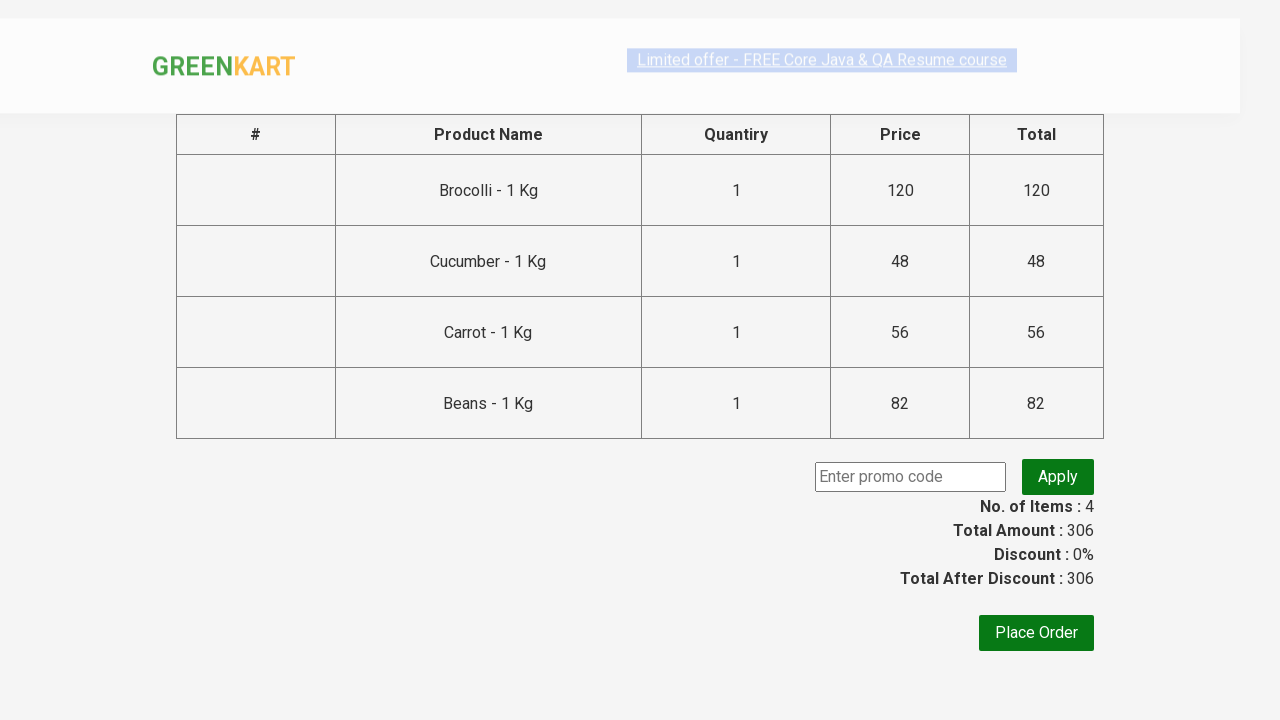

Filled promo code field with 'rahulshettyacademy' on //input[@placeholder='Enter promo code']
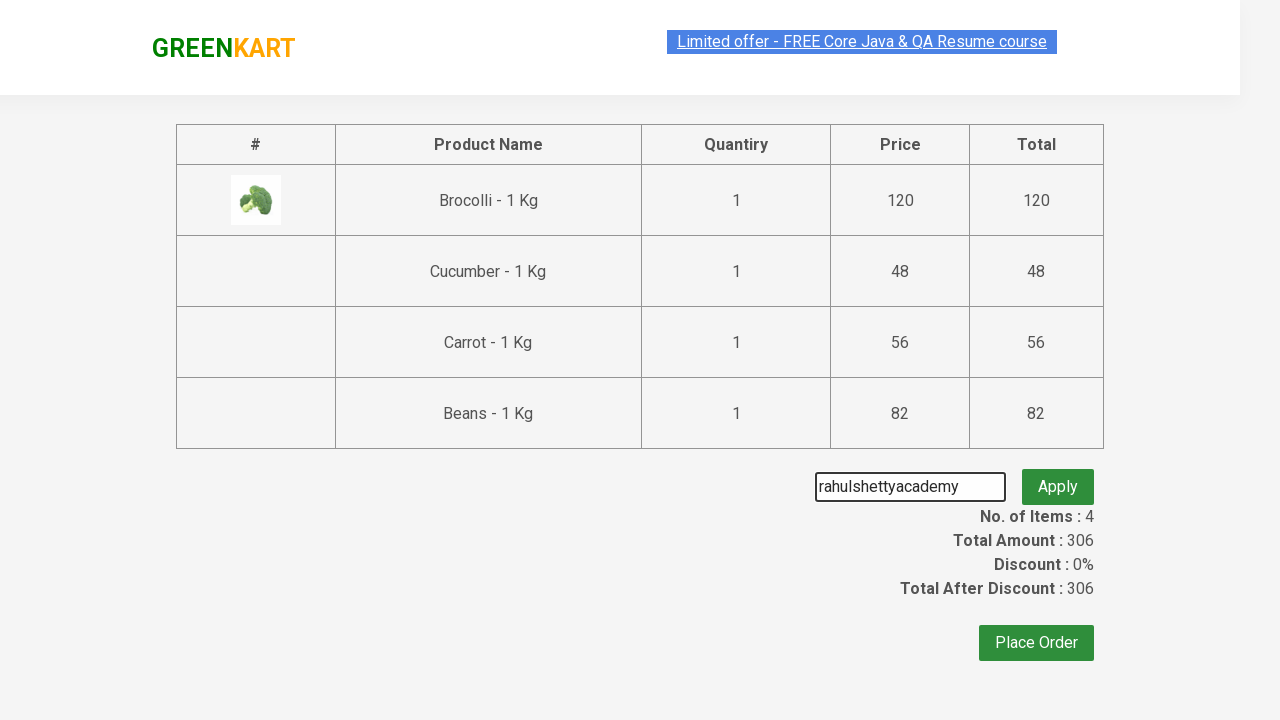

Clicked button to apply promo code at (1058, 477) on .promoBtn
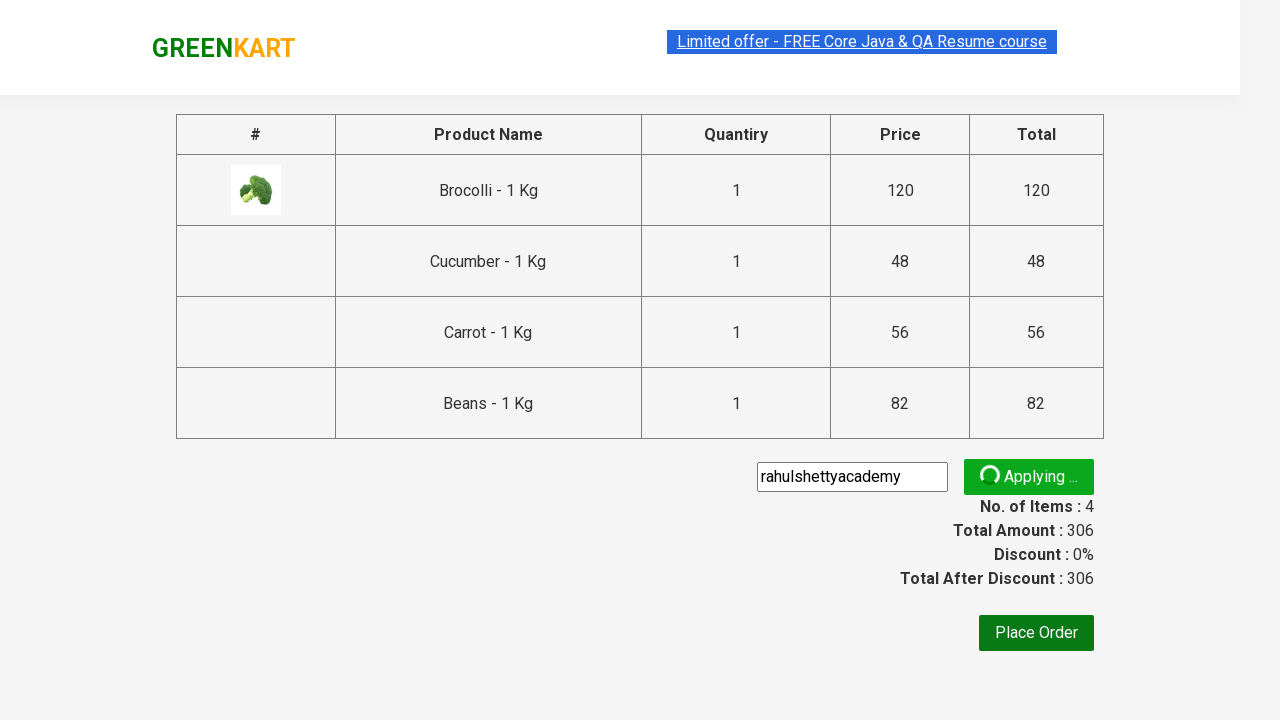

Waited for promo code confirmation message
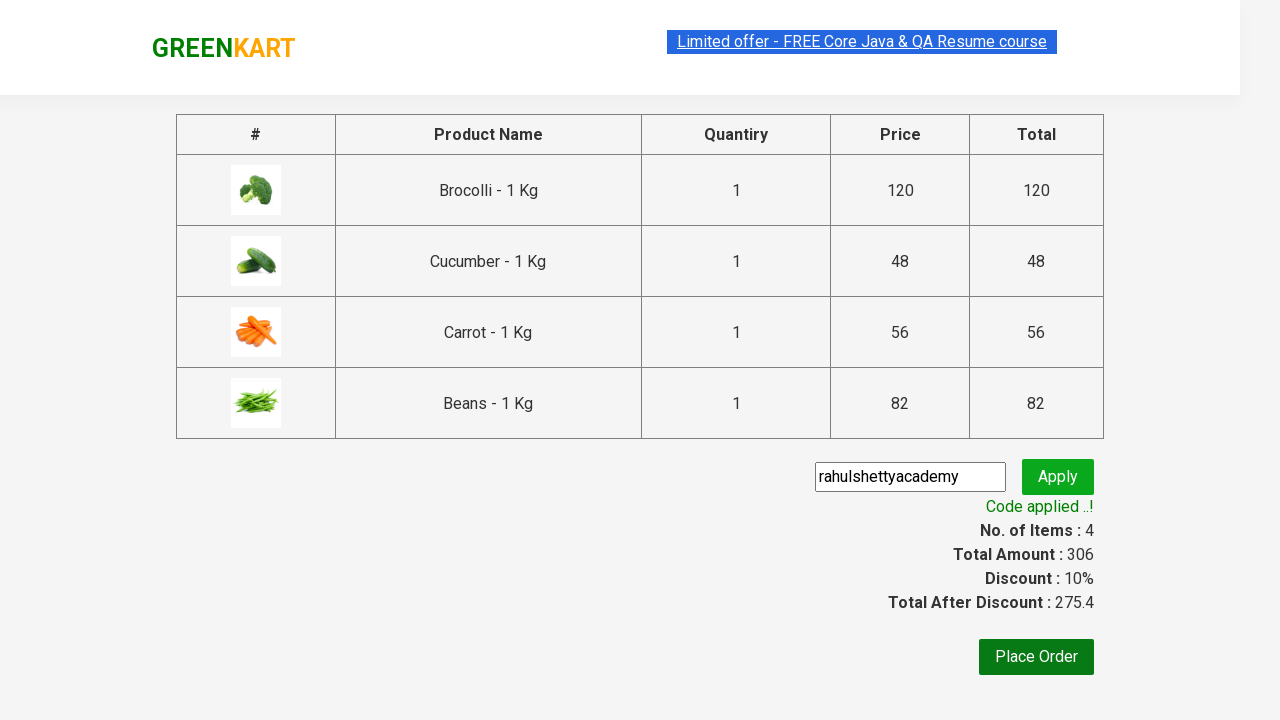

Clicked Place Order button at (1036, 657) on xpath=//button[normalize-space()='Place Order']
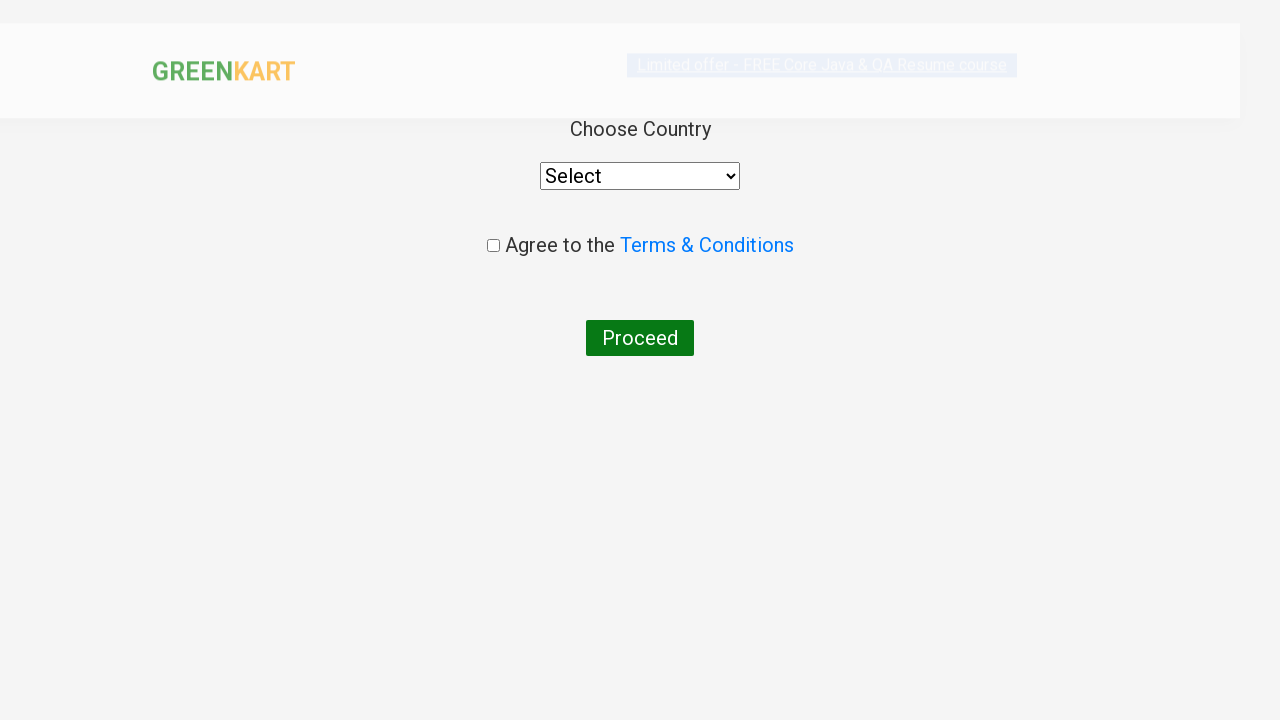

Selected 'India' from country dropdown on select
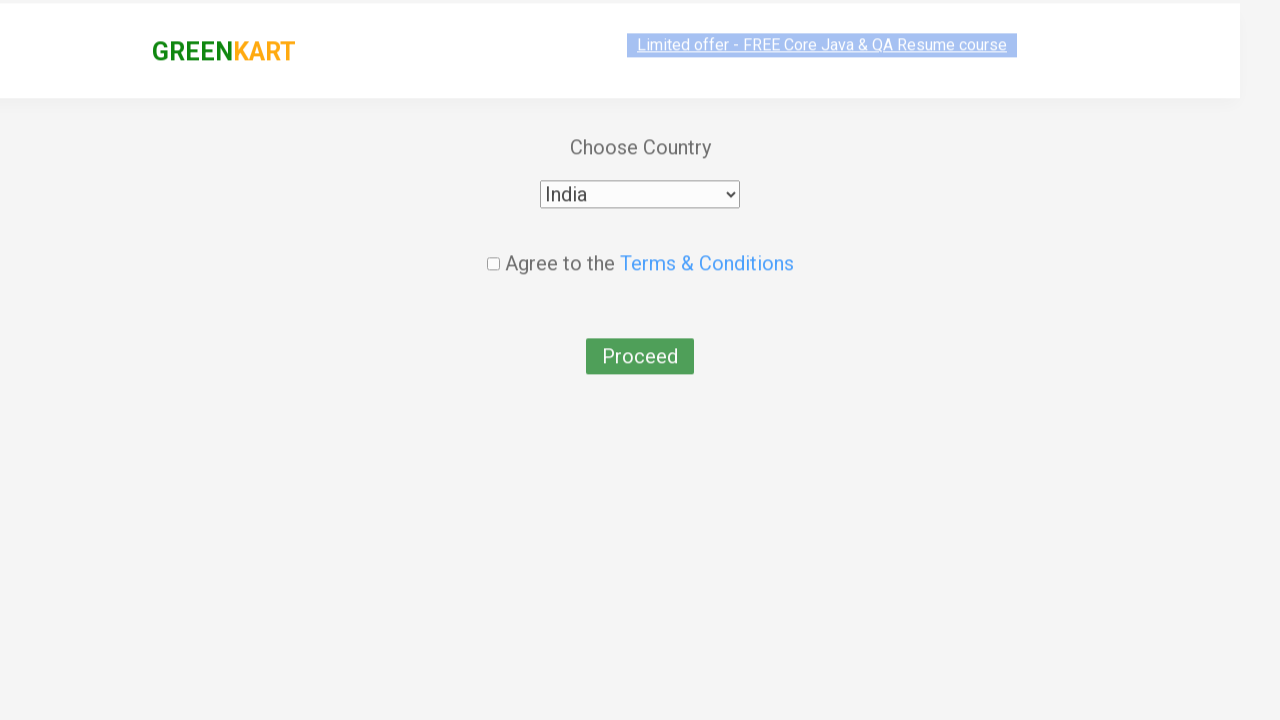

Checked terms and conditions checkbox at (493, 246) on xpath=//input[@type='checkbox']
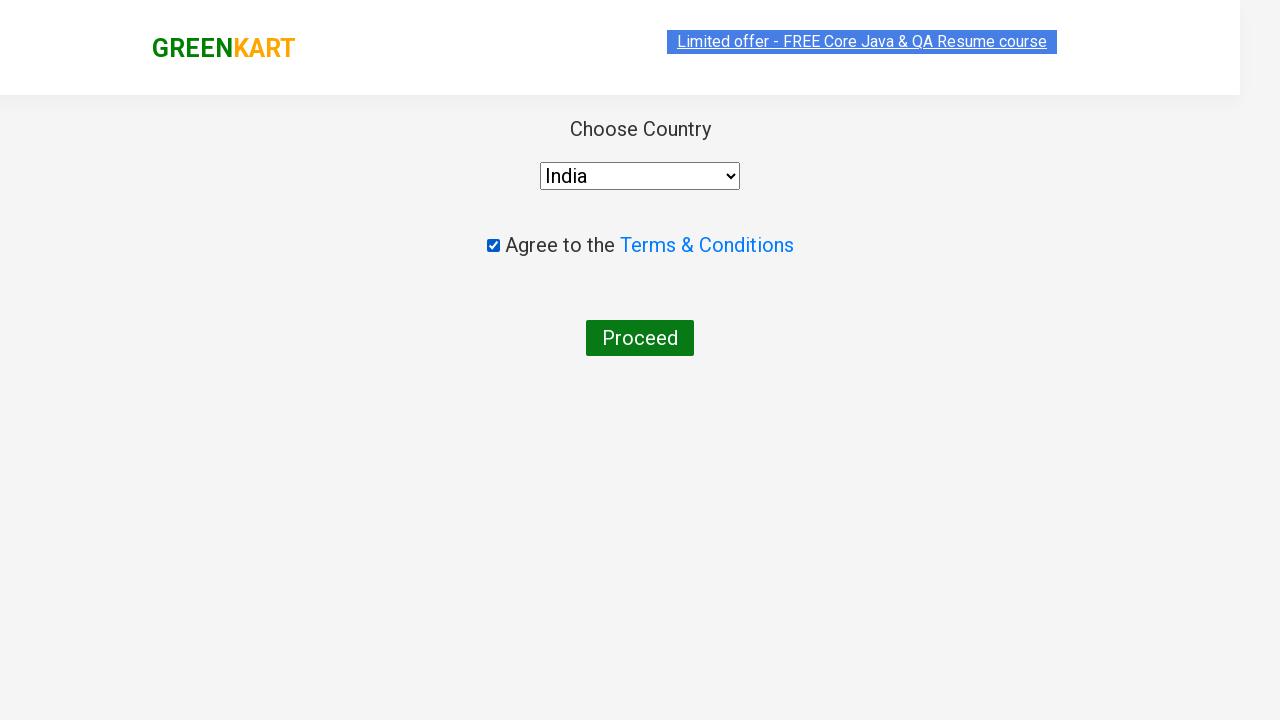

Clicked Proceed button to complete order at (640, 338) on xpath=//button[normalize-space()='Proceed']
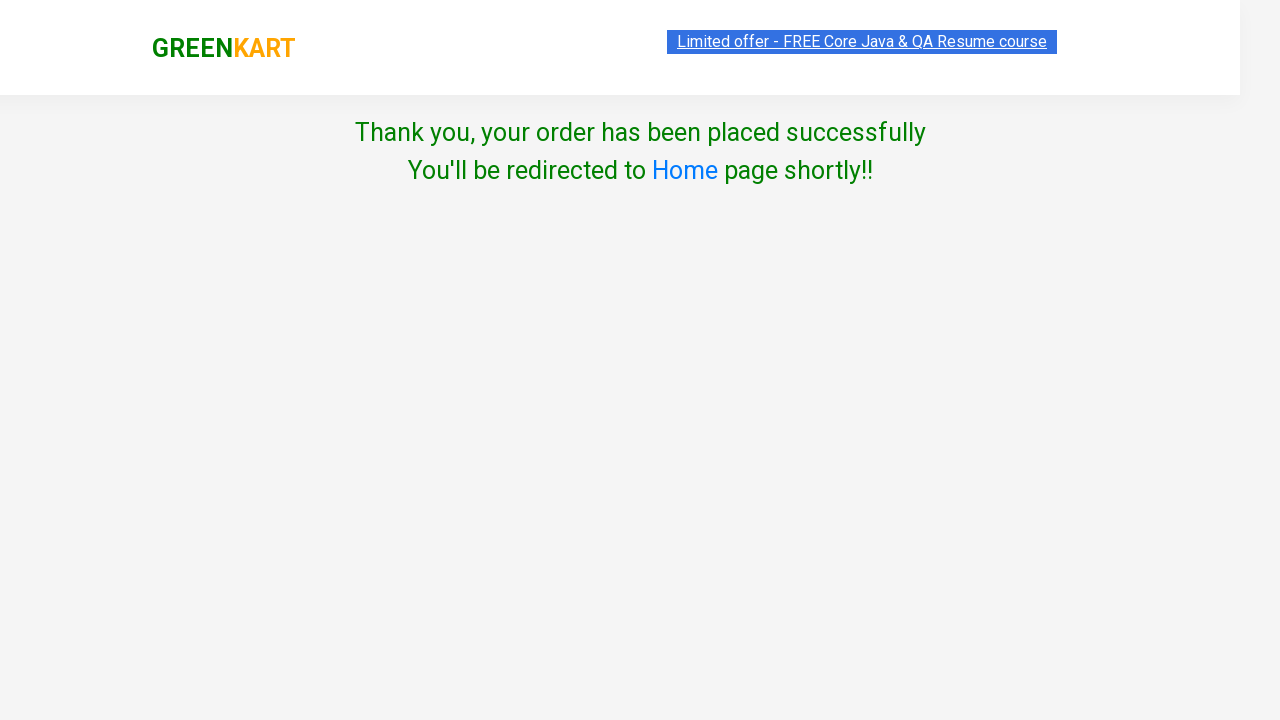

Order completed successfully - thank you message displayed
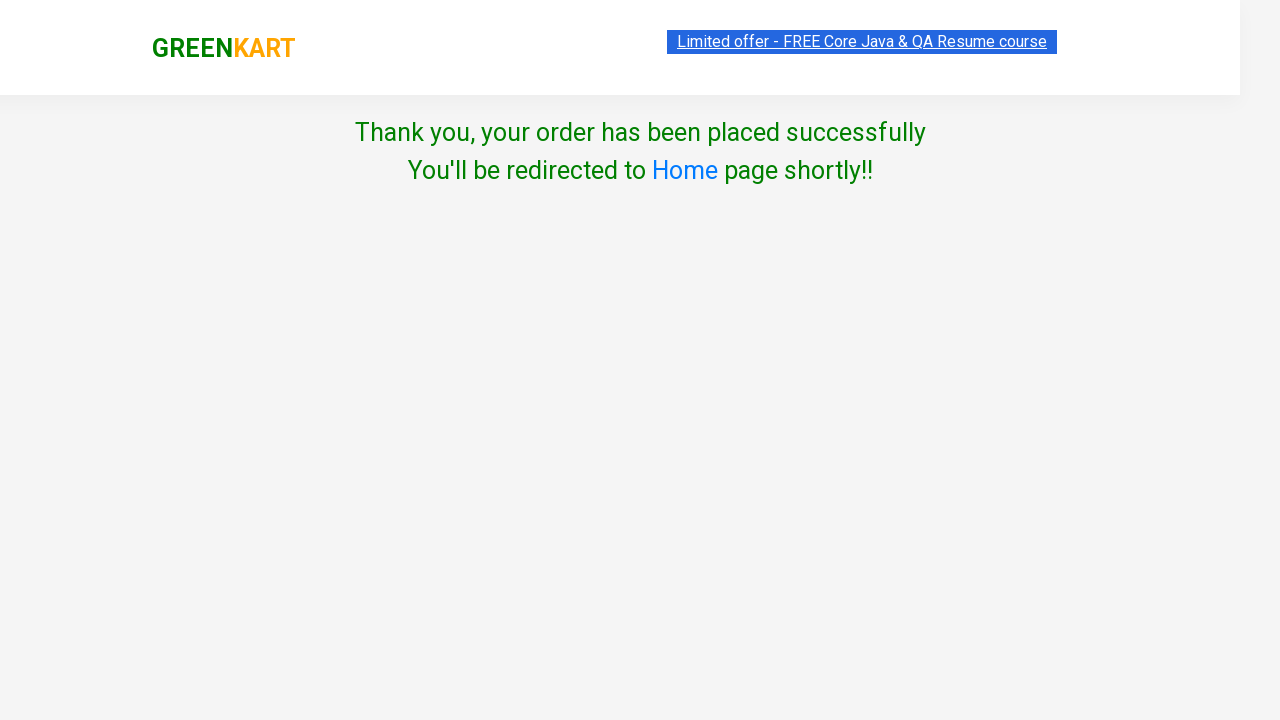

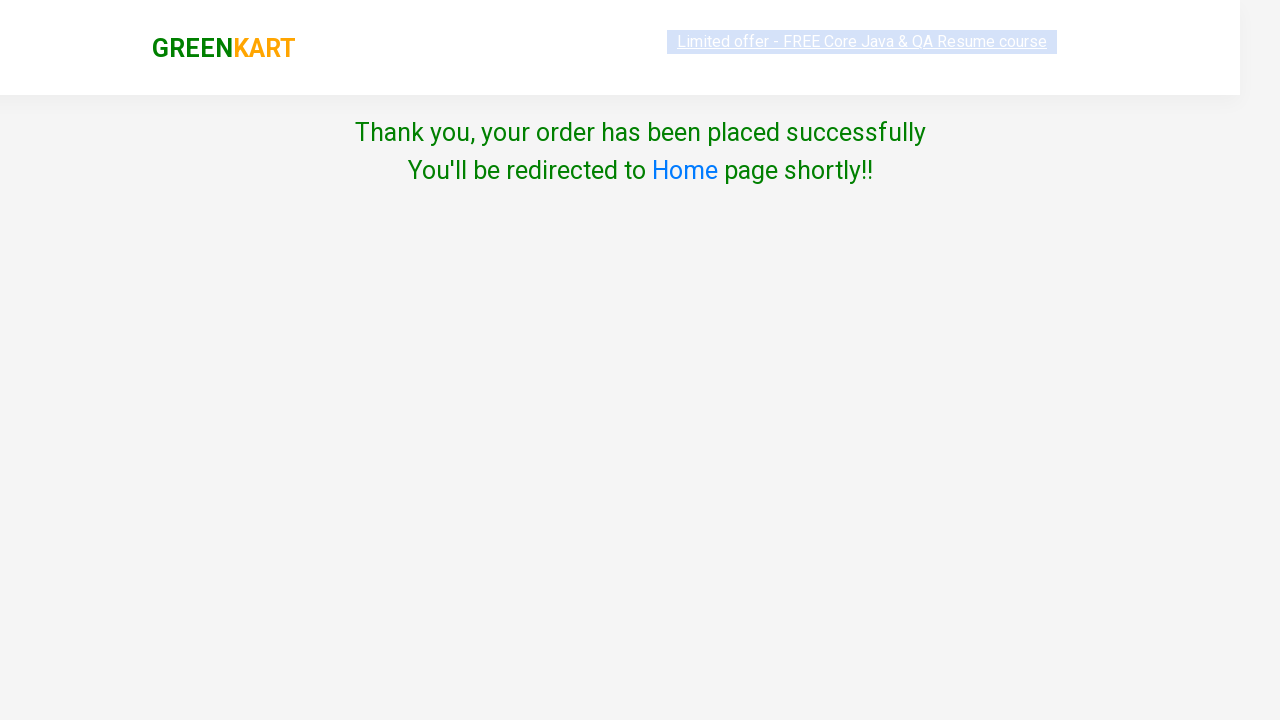